Tests adding specific products to cart on an e-commerce site by searching for product names and clicking their "Add to cart" buttons

Starting URL: https://rahulshettyacademy.com/seleniumPractise/#/

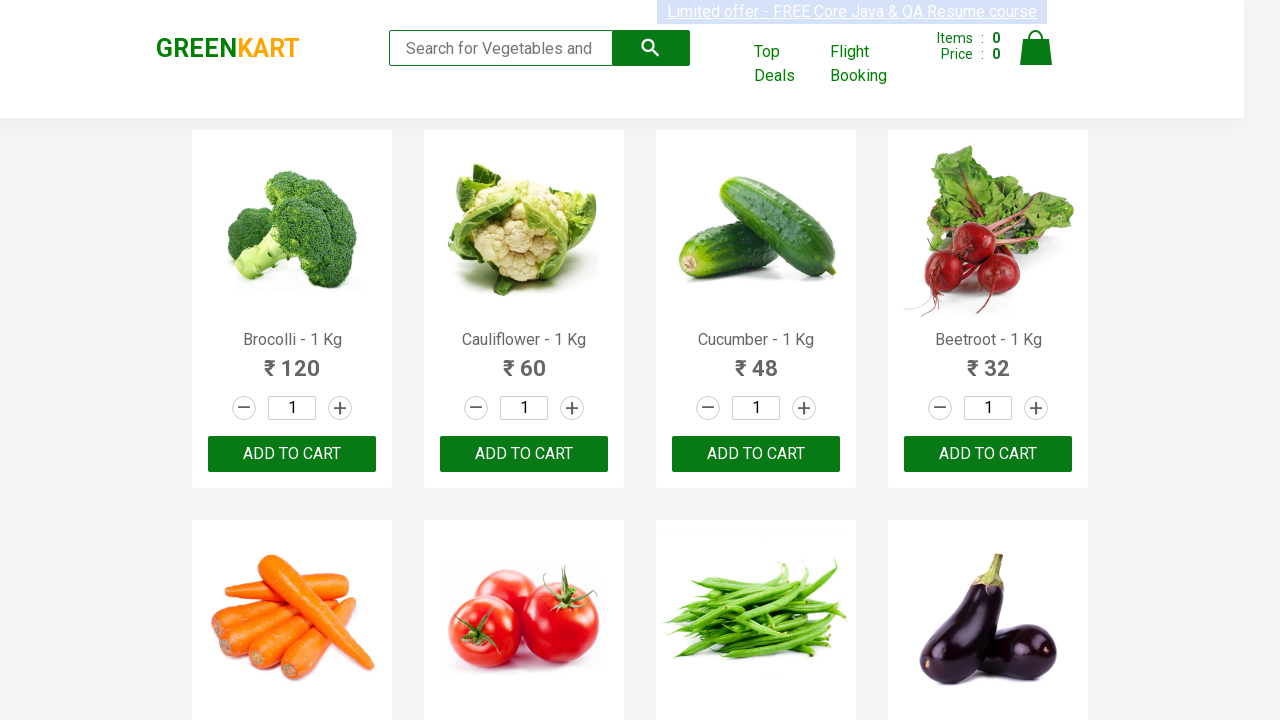

Waited for product list to load
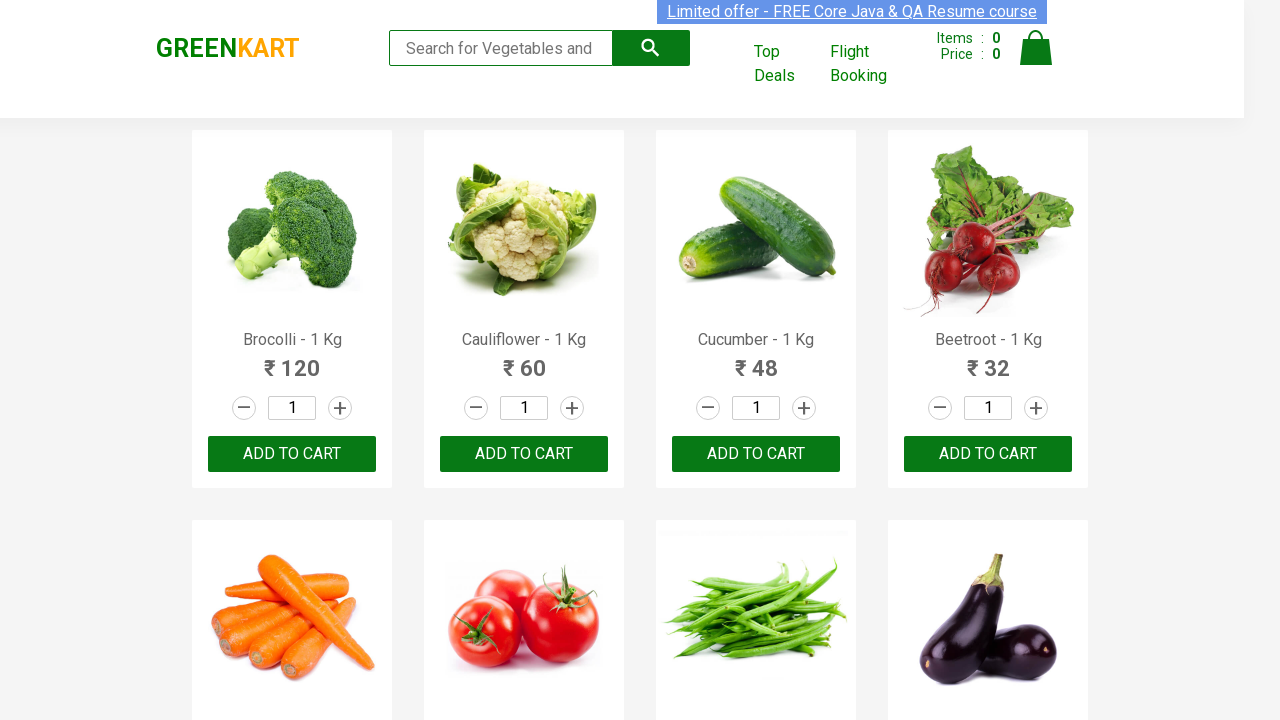

Retrieved all product elements from the page
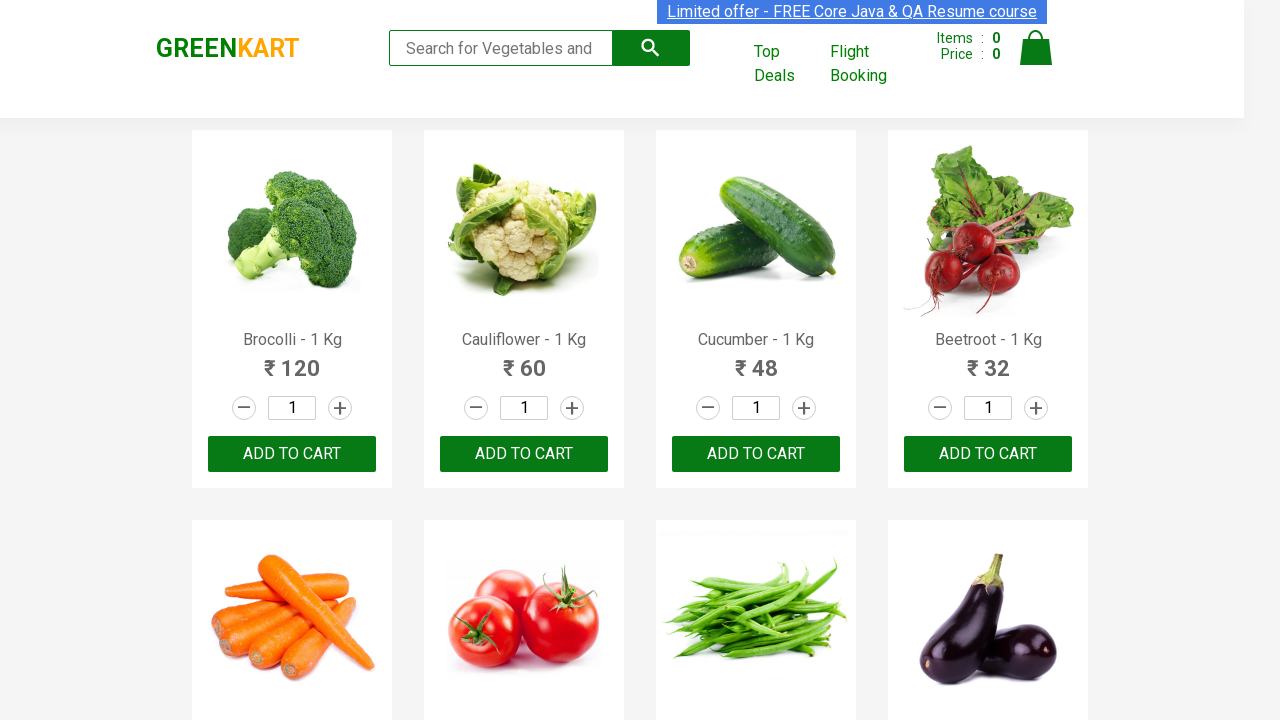

Added 'Beans' to cart (1/2) at (756, 360) on xpath=//div[@class='product-action']/button >> nth=6
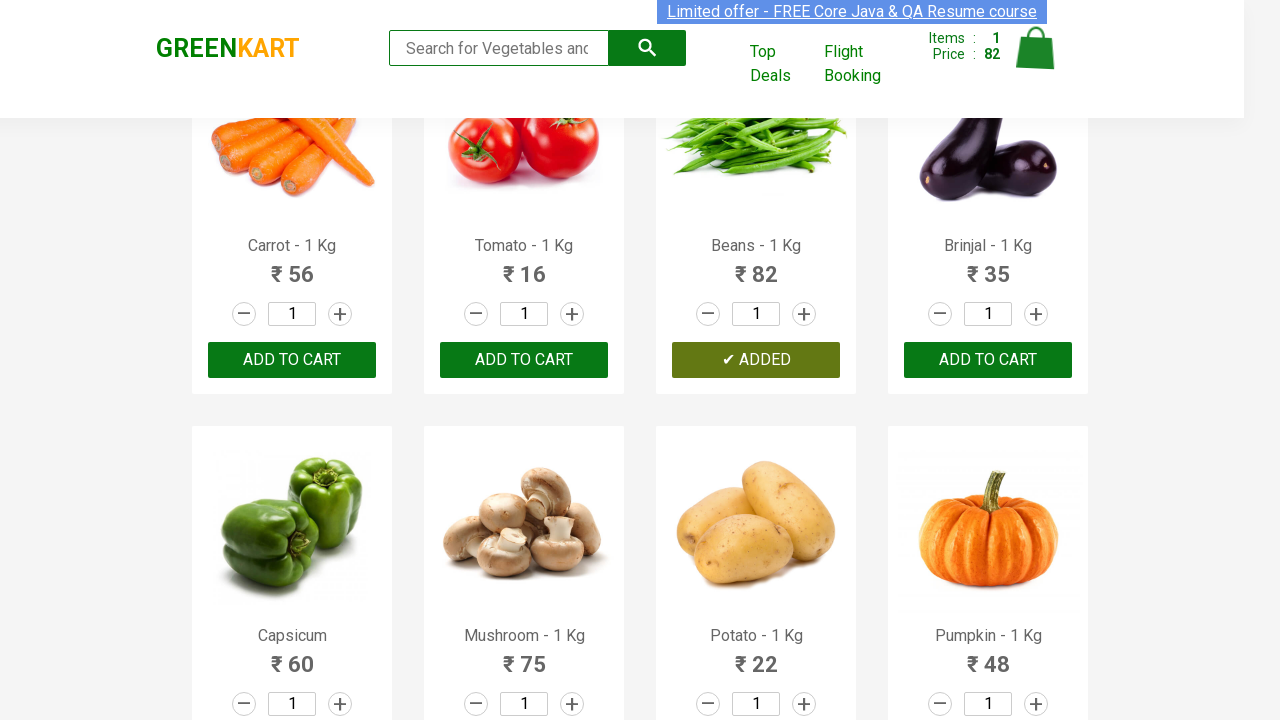

Added 'Walnuts' to cart (2/2) at (524, 569) on xpath=//div[@class='product-action']/button >> nth=29
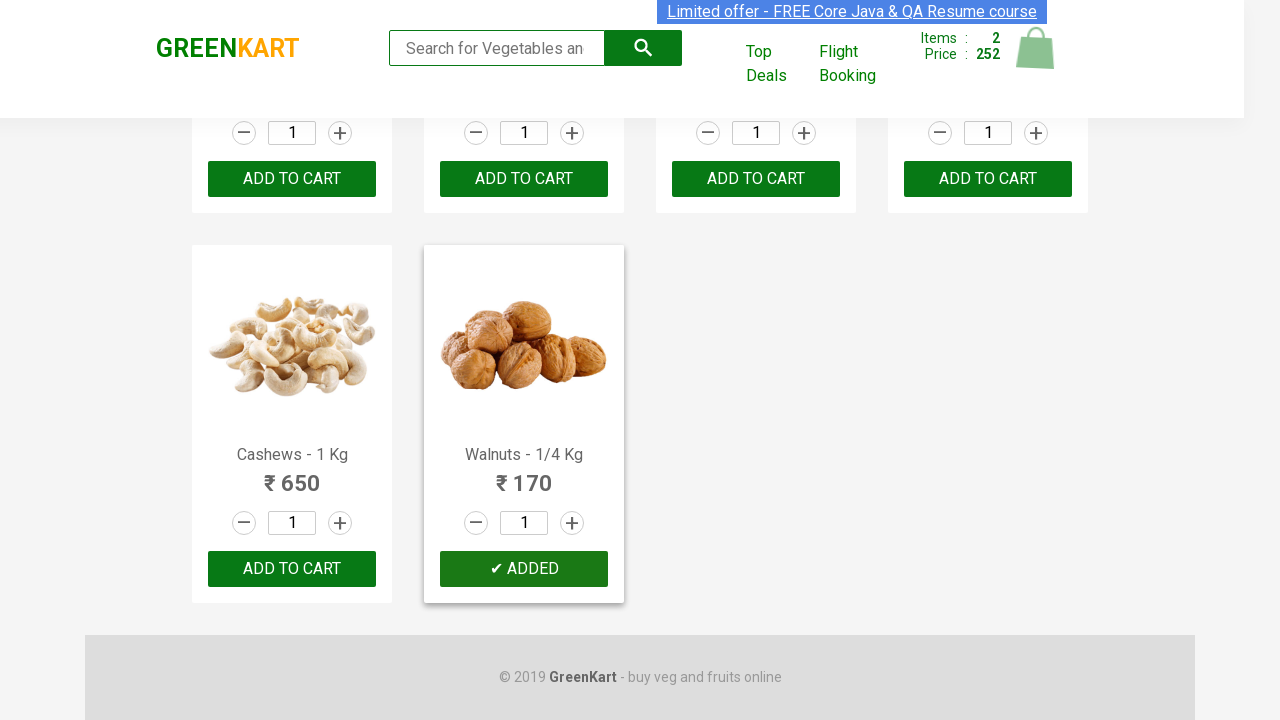

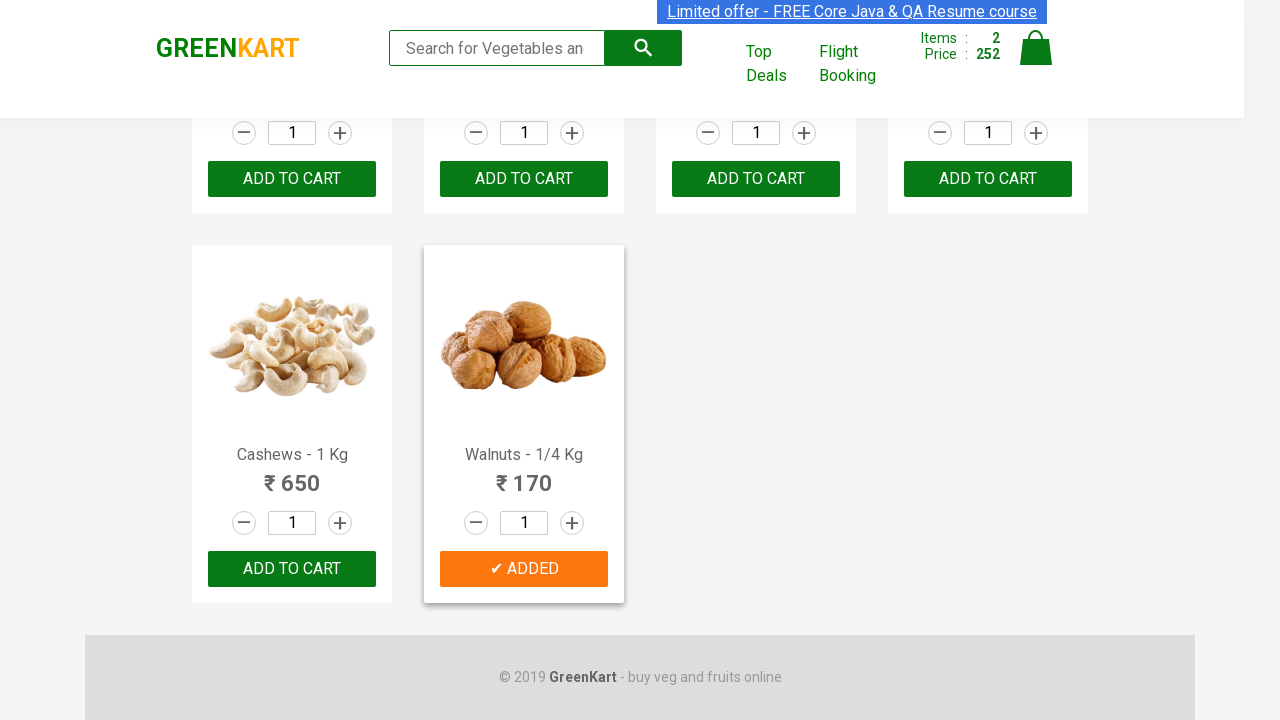